Tests table sorting functionality by clicking on the vegetable name column header and verifying that the items are displayed in sorted order

Starting URL: https://rahulshettyacademy.com/seleniumPractise/#/offers

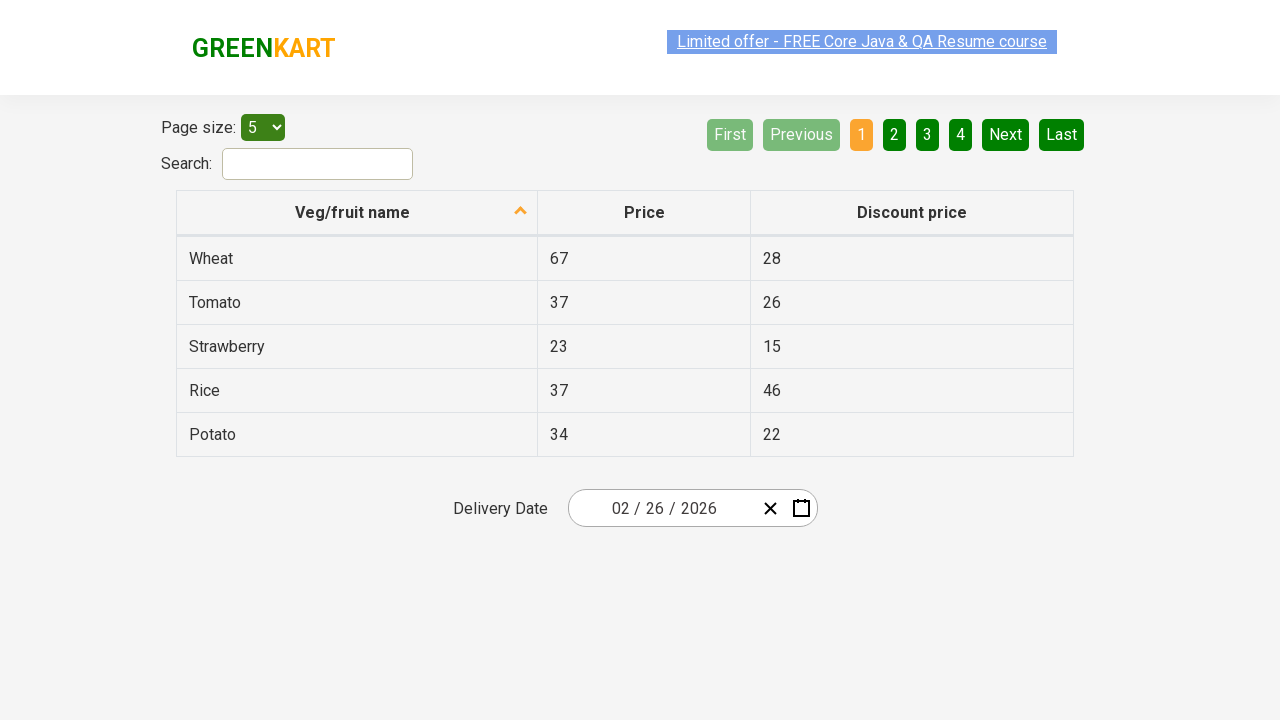

Clicked on vegetable name column header to sort ascending at (357, 213) on xpath=//th[@aria-label='Veg/fruit name: activate to sort column ascending']
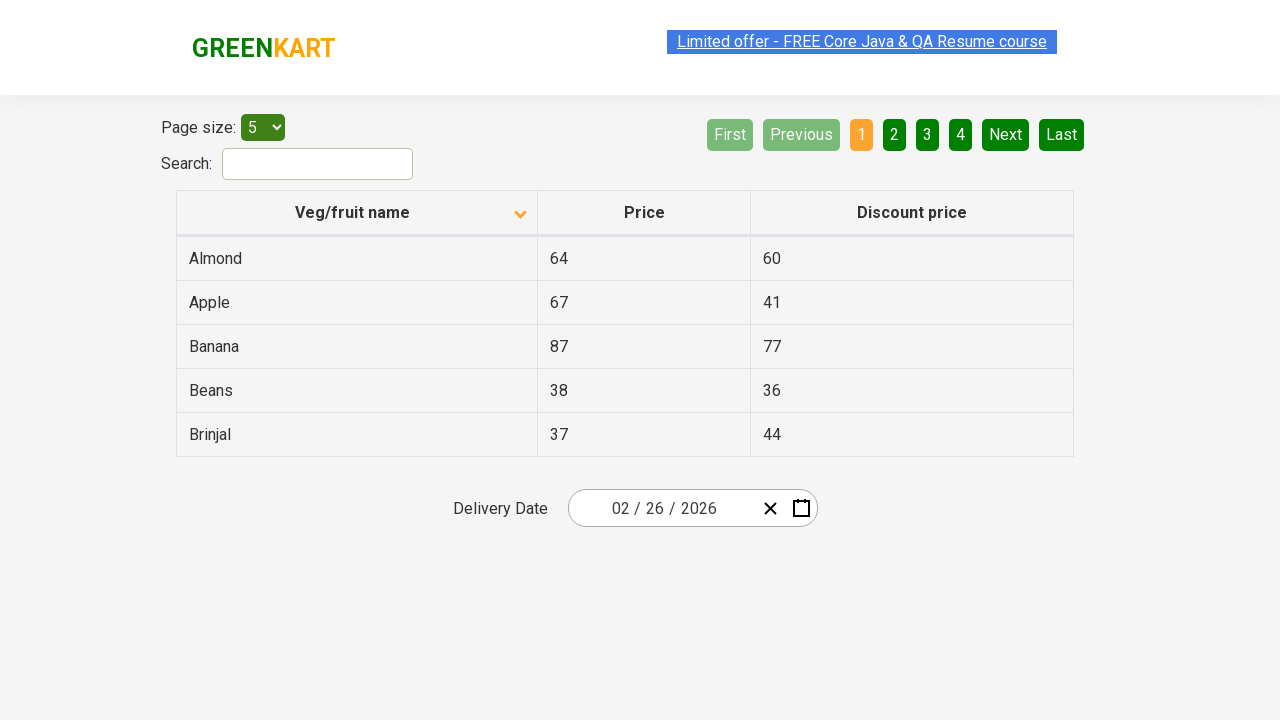

Waited 500ms for table sorting to complete
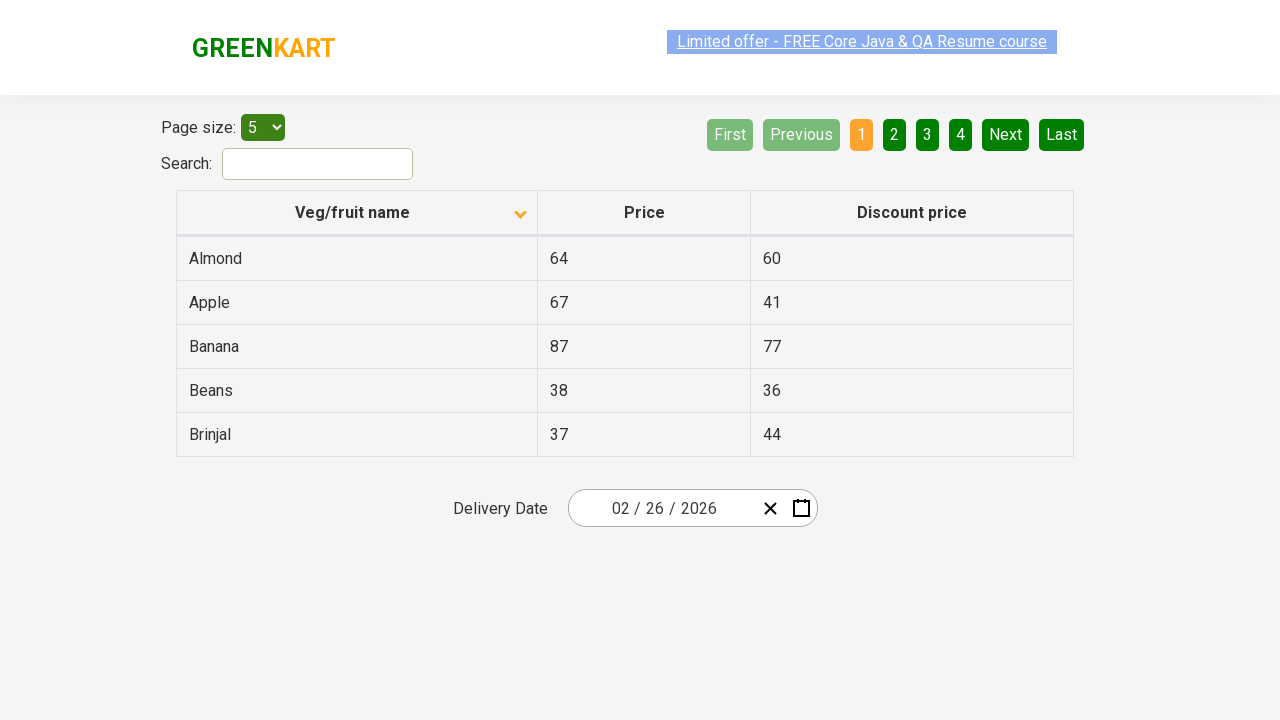

Located all vegetable name elements in the table
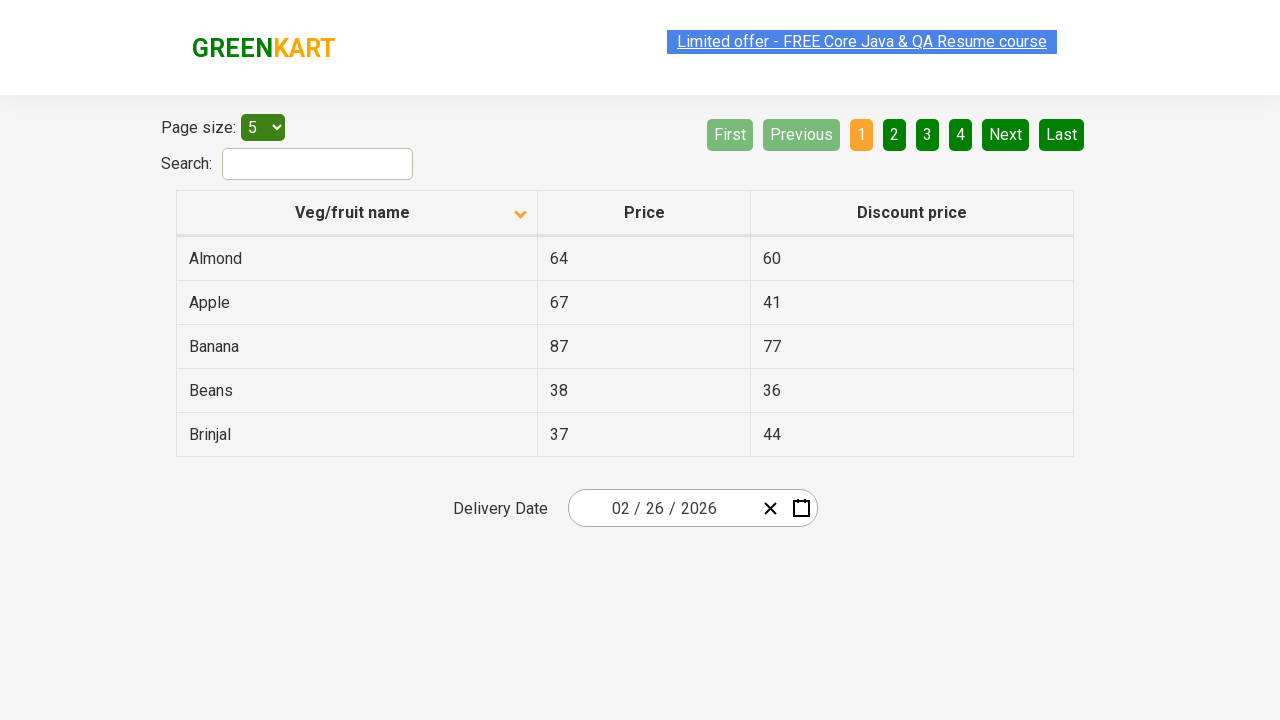

Extracted 5 vegetable names from the table
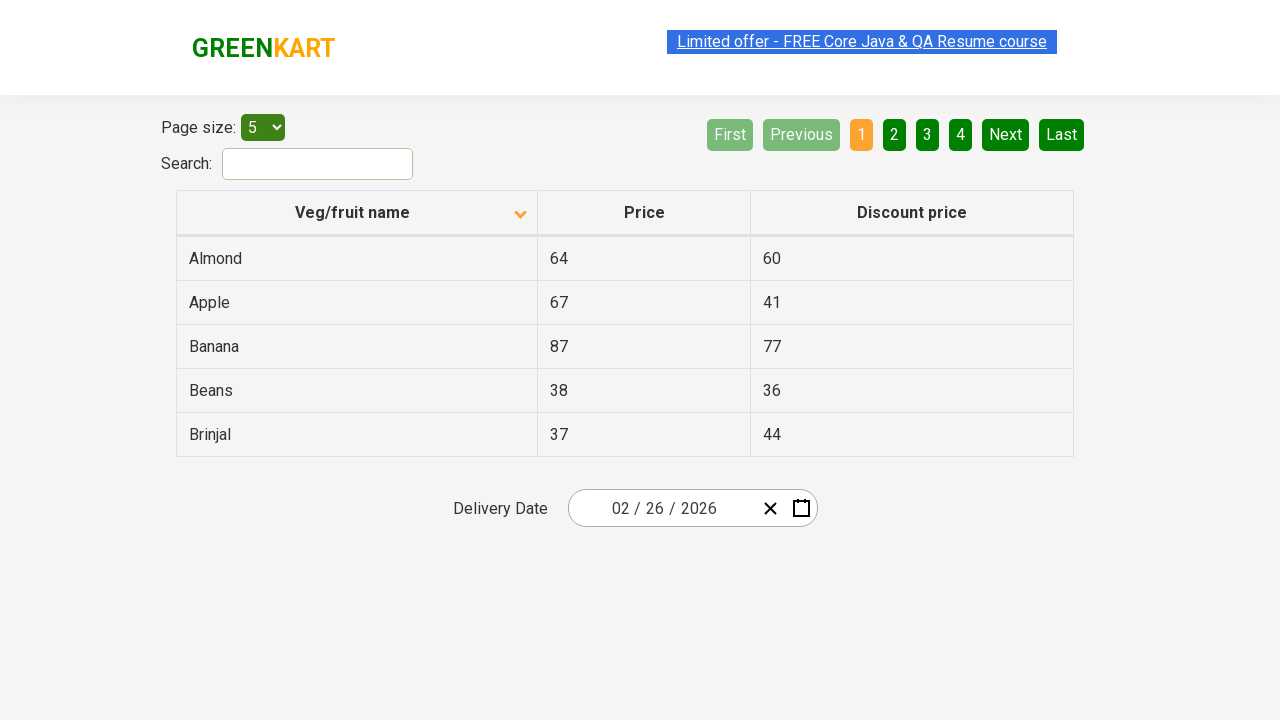

Created sorted copy of vegetable names for comparison
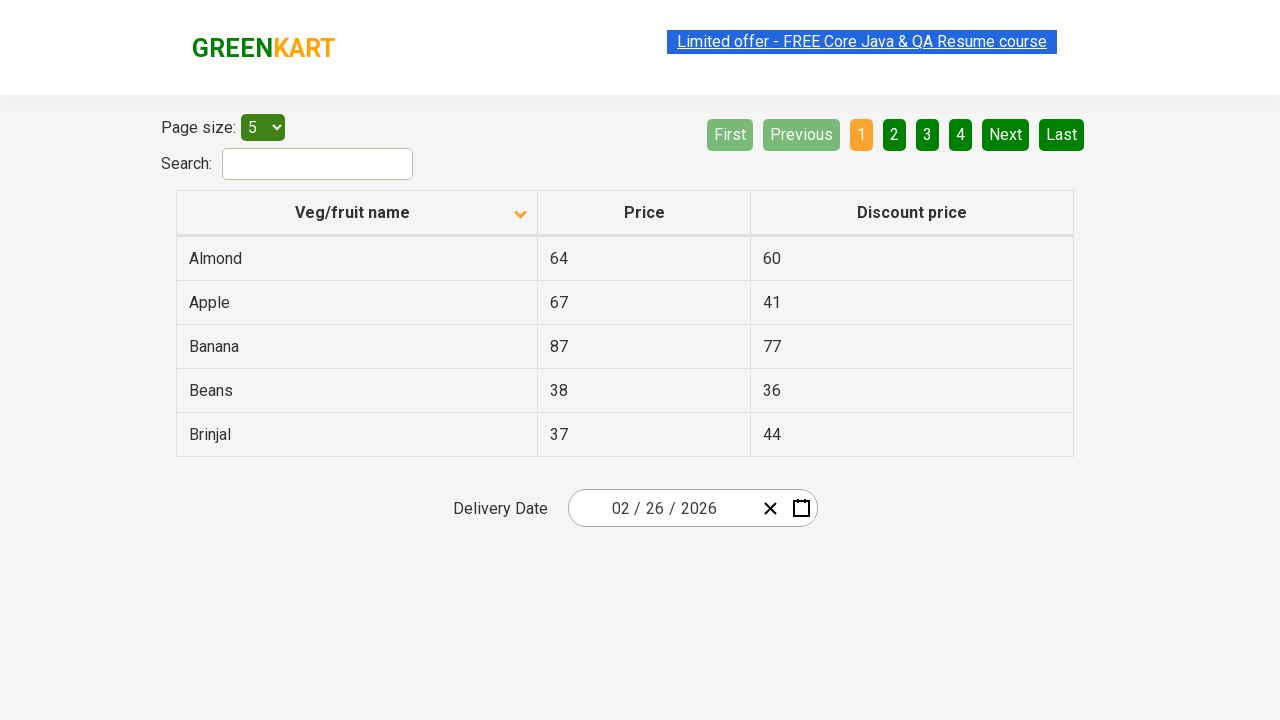

Verified that table items are correctly sorted in ascending order
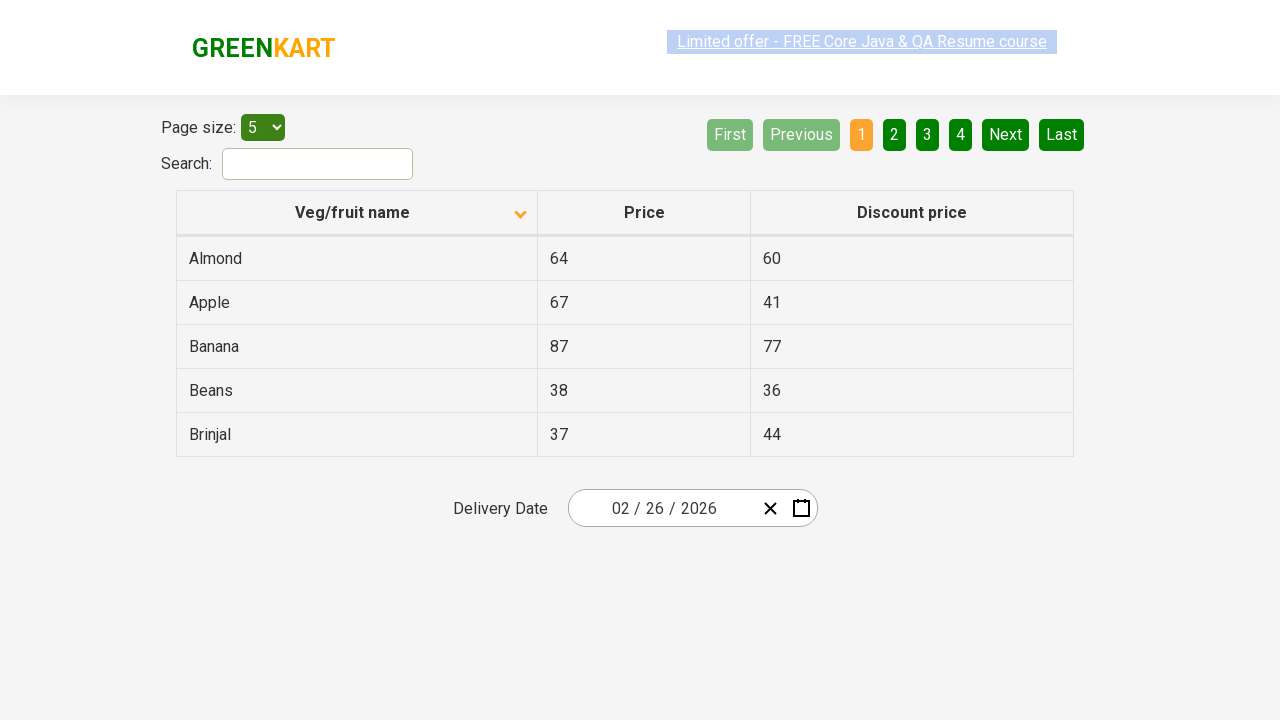

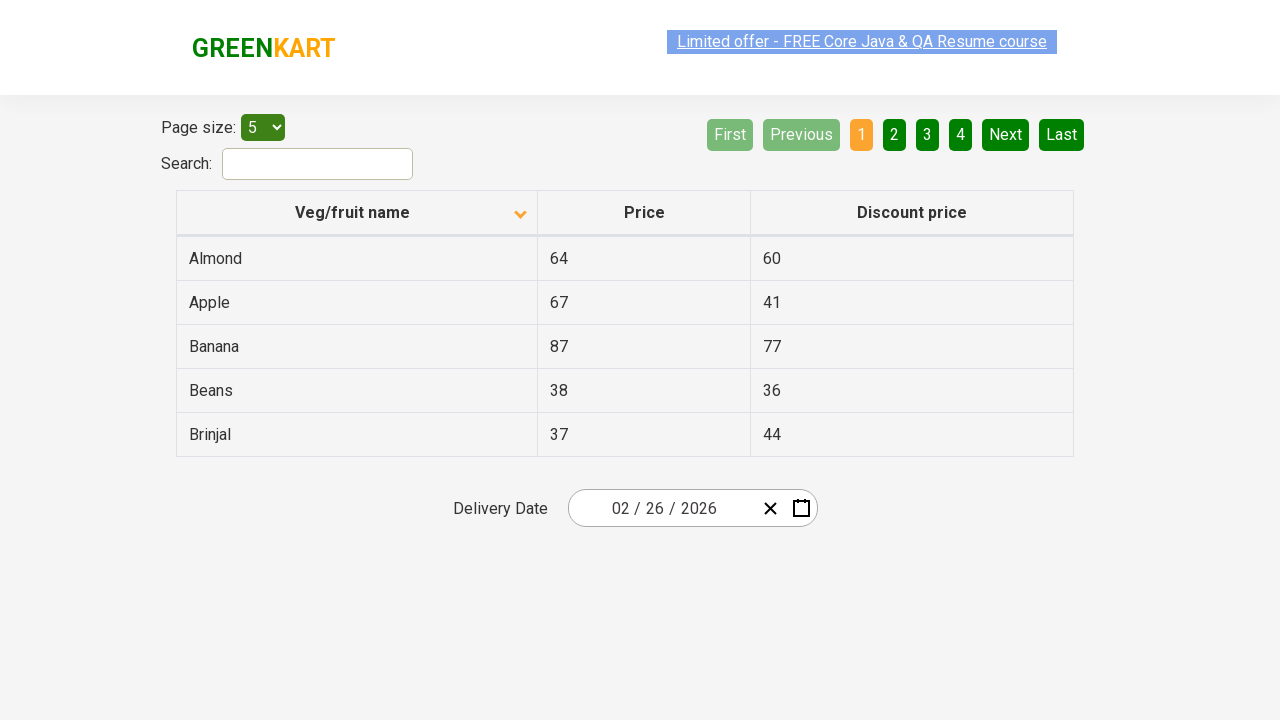